Tests window switching functionality by clicking a button that opens a new tab, then switching back to the original window handle.

Starting URL: https://formy-project.herokuapp.com/switch-window

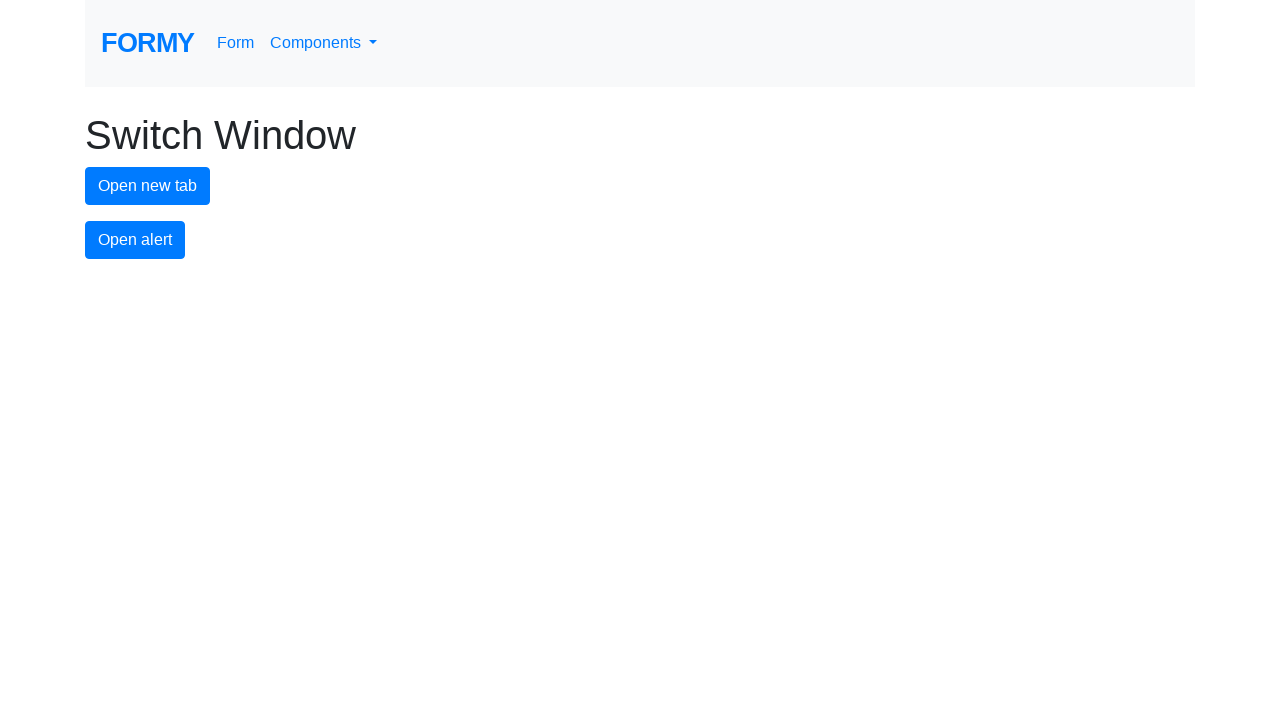

Clicked new tab button to open a new tab at (148, 186) on #new-tab-button
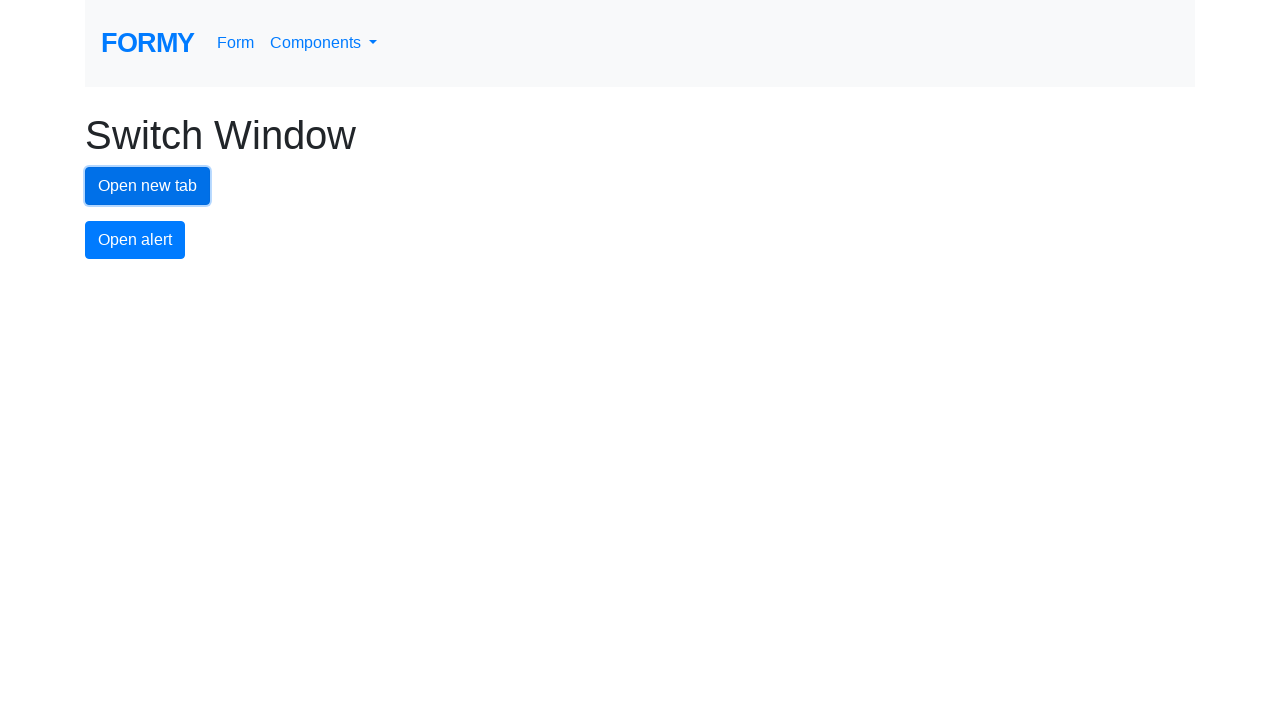

Waited for new tab to open
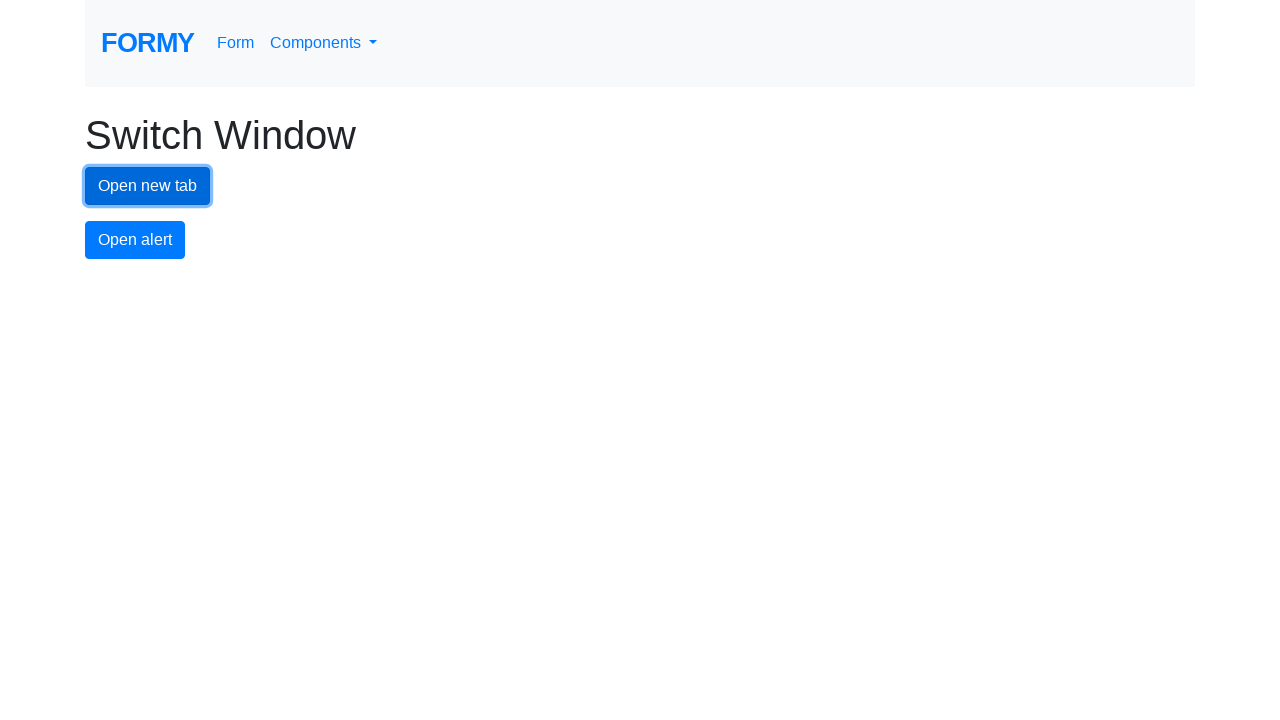

Retrieved all open pages from context
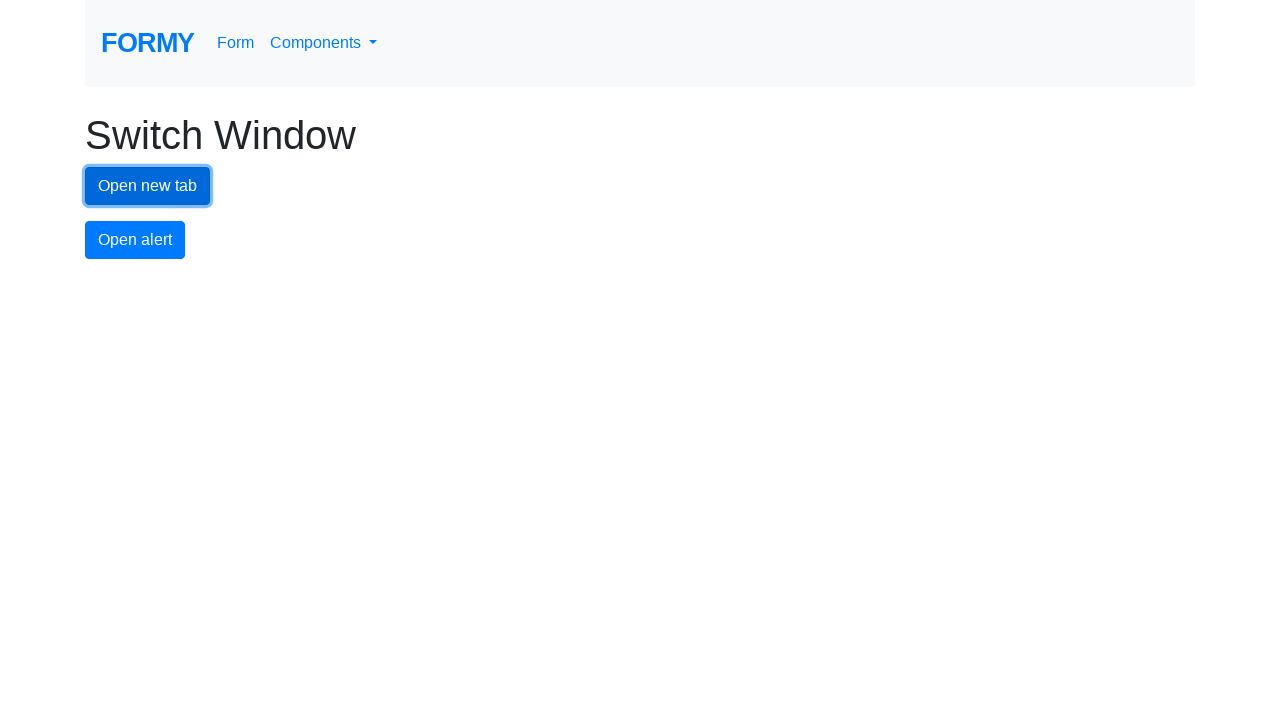

Selected original page from all pages
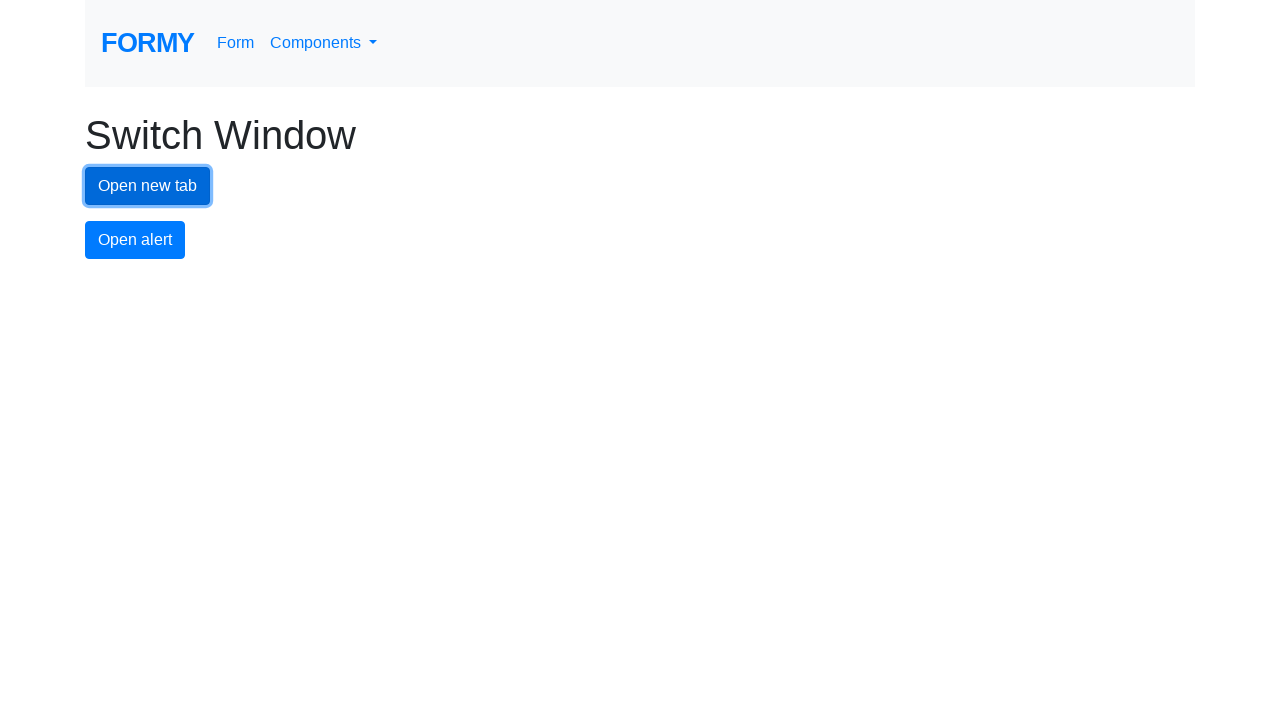

Switched back to original window handle
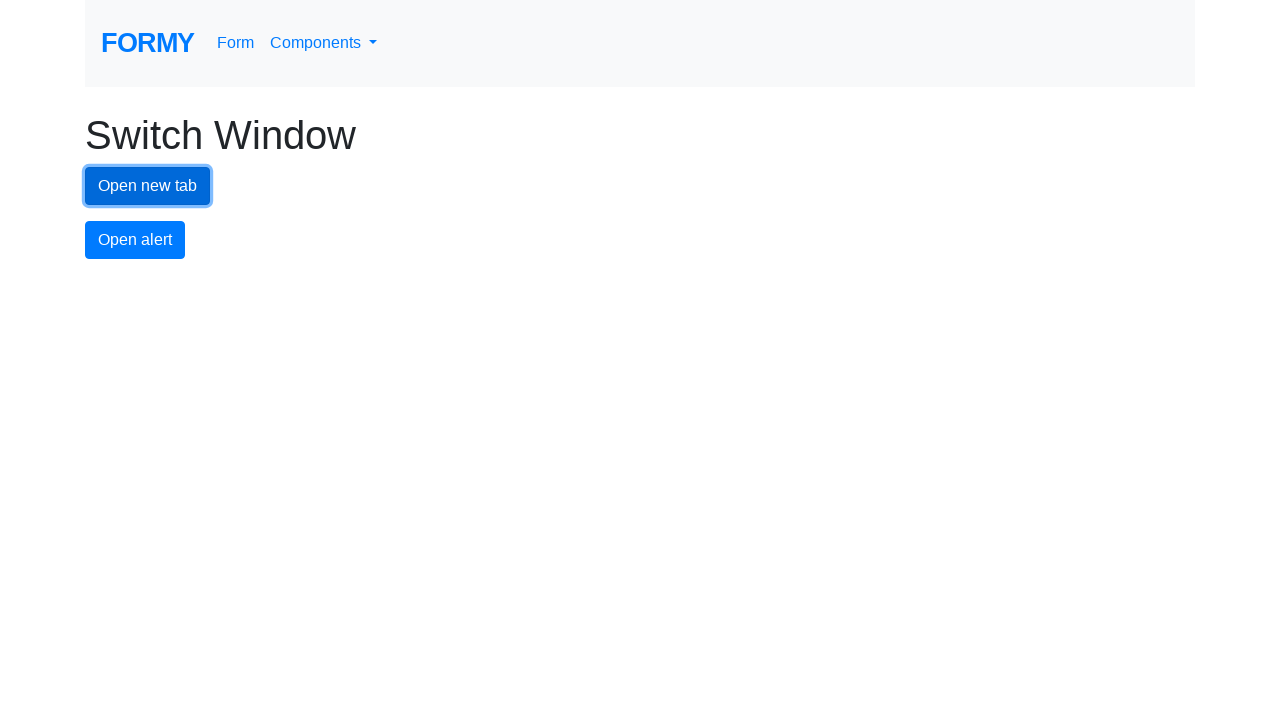

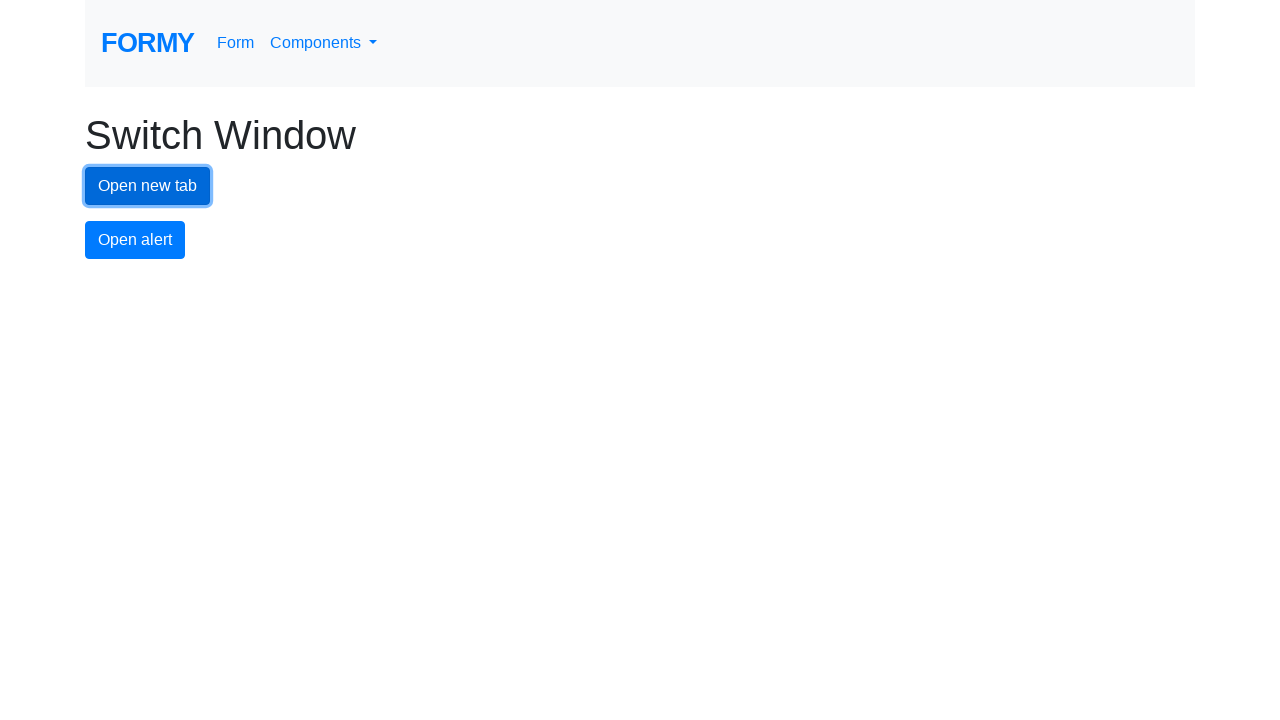